Tests a web form page by filling in email and age fields, clicking buttons, toggling checkboxes, and interacting with various dropdown/select elements including multi-select lists.

Starting URL: https://www.selenium.dev/selenium/web/formPage.html

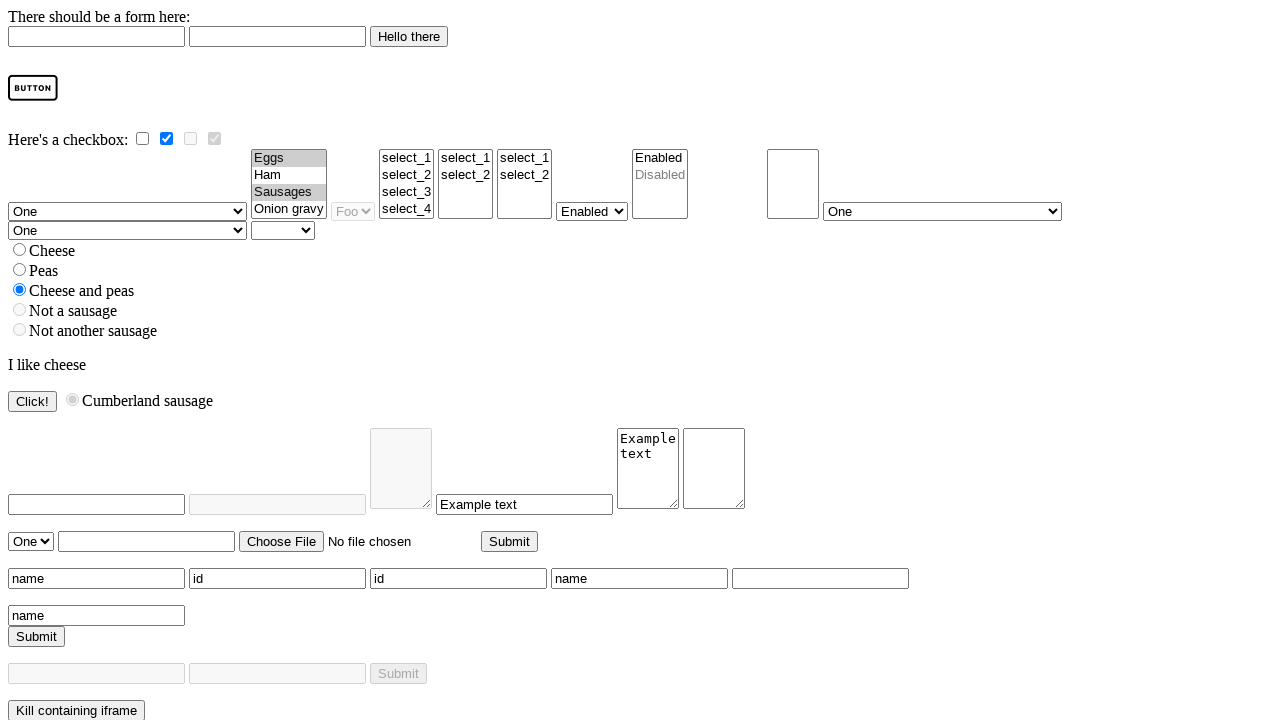

Filled email field with 'shawn@email.com' on #email
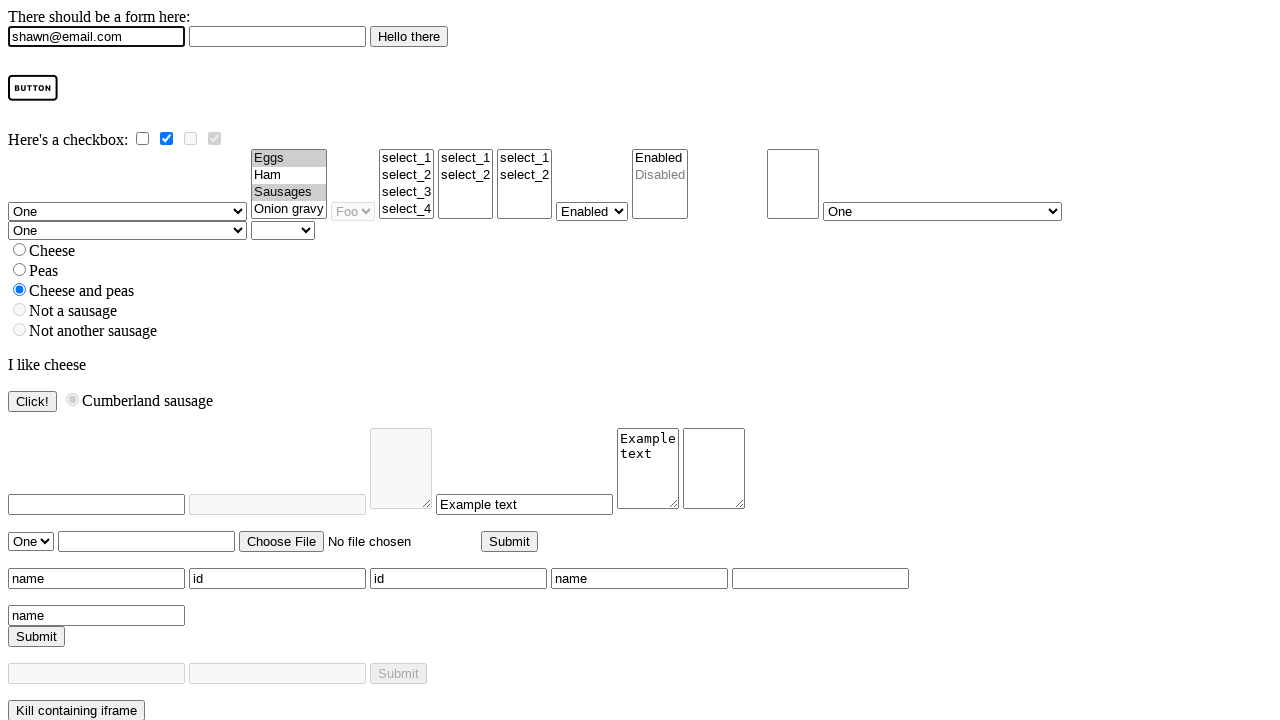

Filled age field with '21' on #age
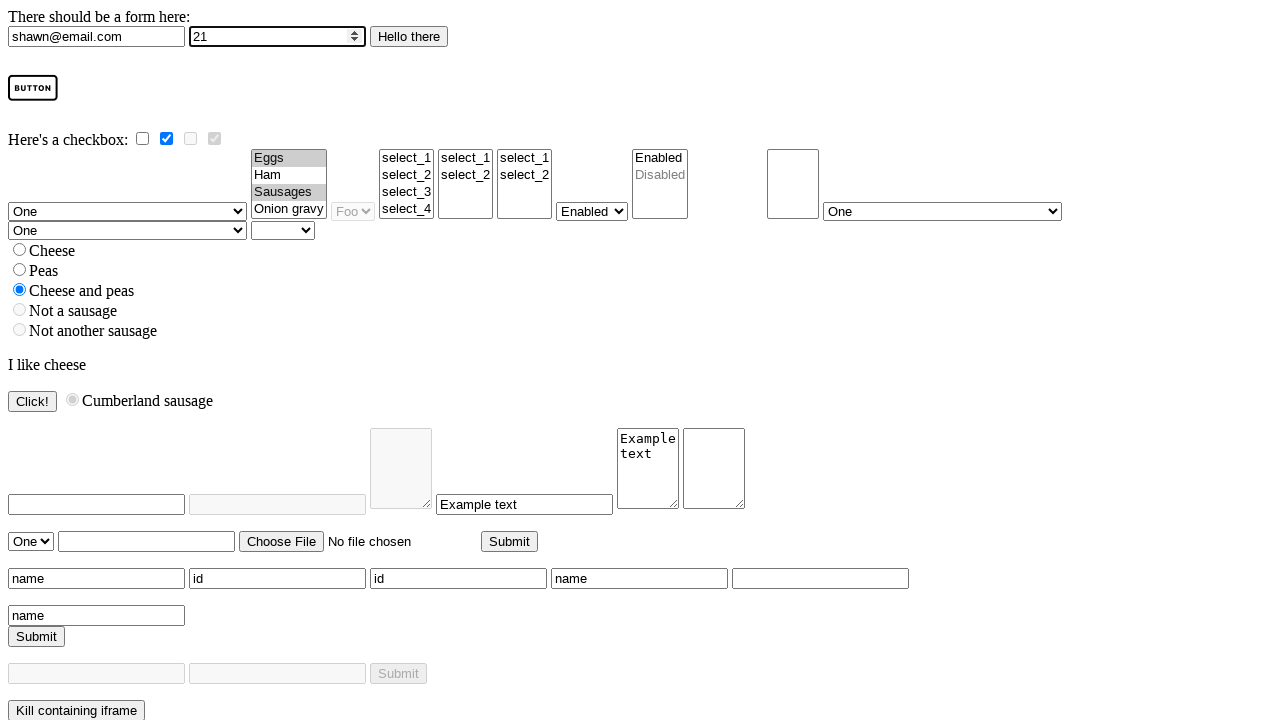

Clicked submit button at (409, 36) on #submitButton
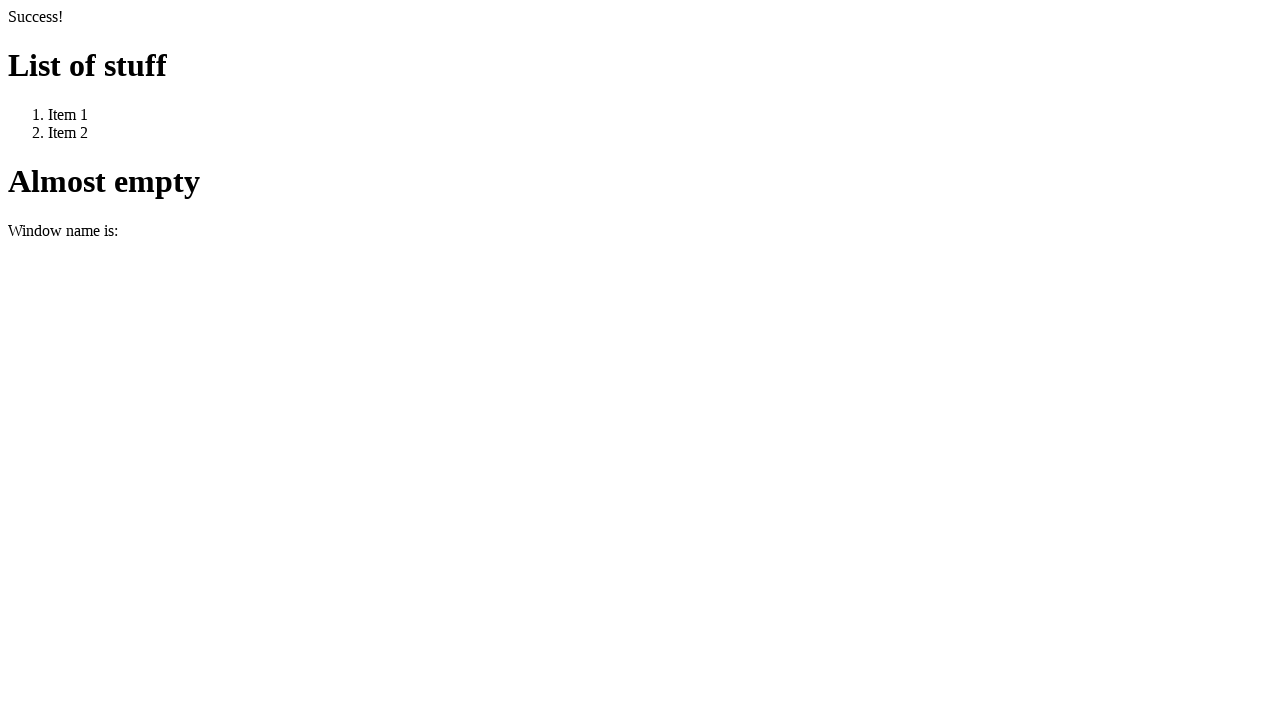

Success page loaded with greeting element
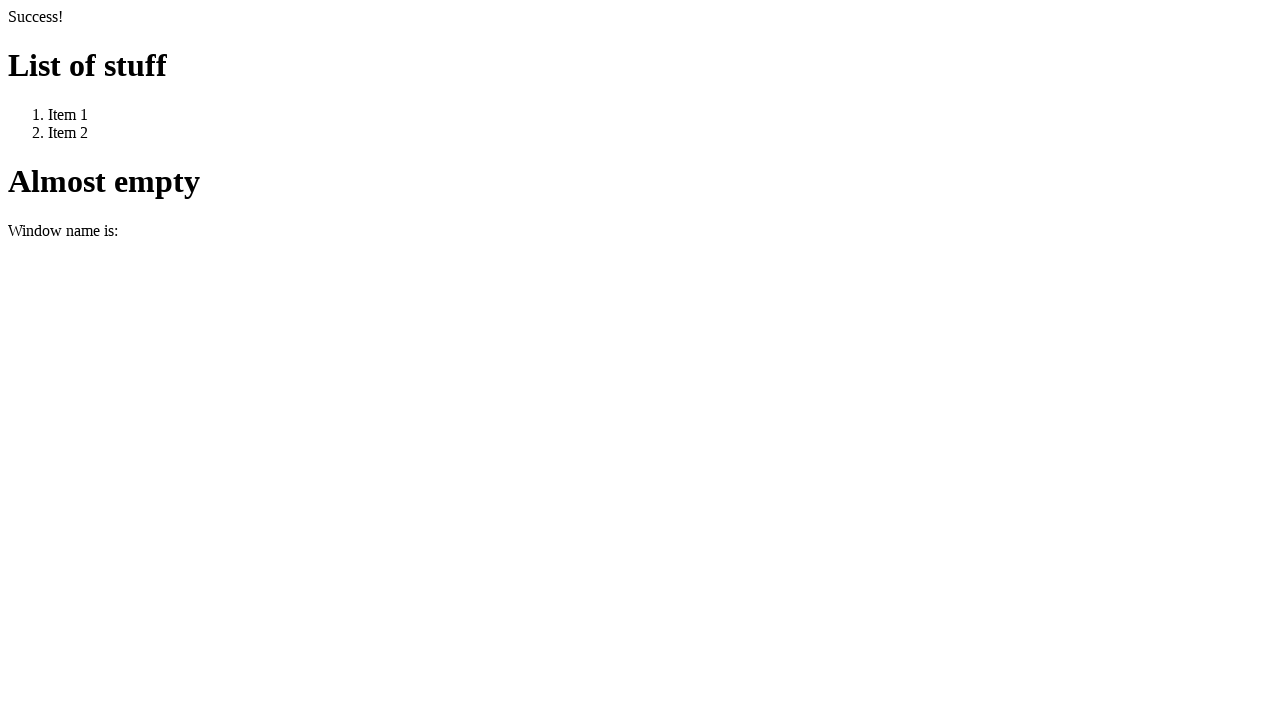

Navigated back to form page
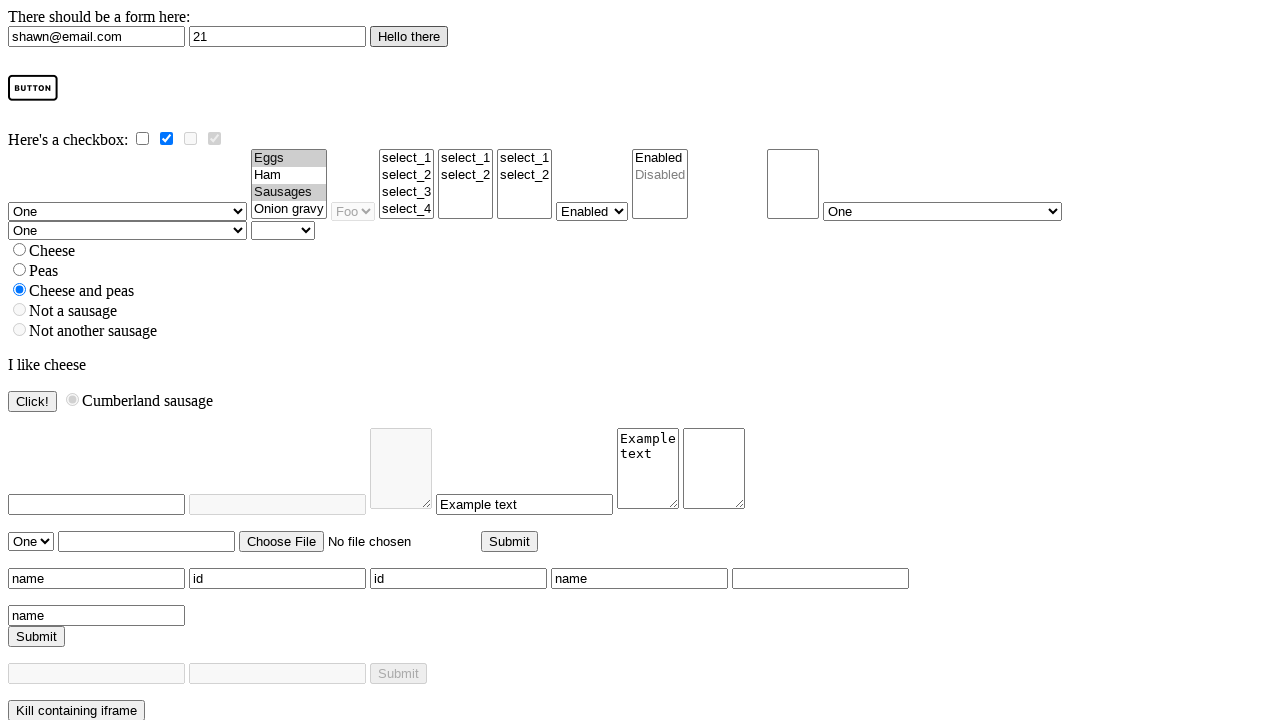

Clicked image button at (33, 88) on #imageButton
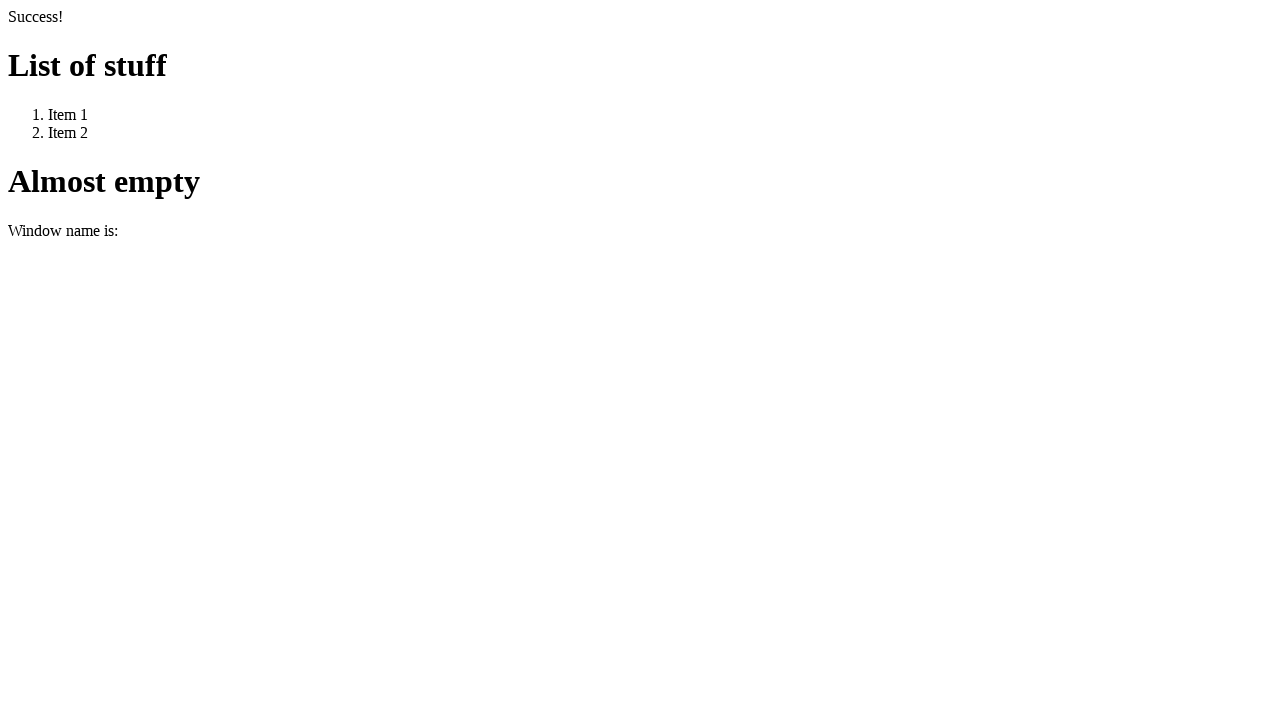

Success page loaded with greeting element after image button click
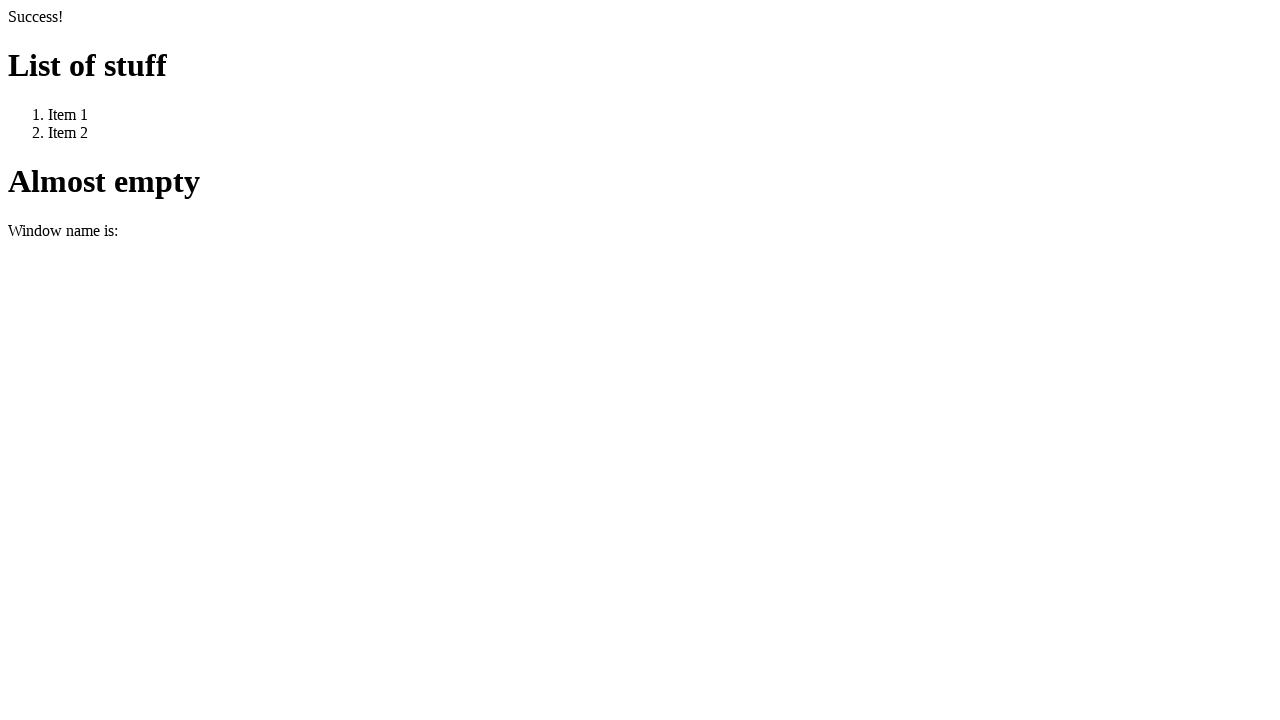

Navigated back to form page again
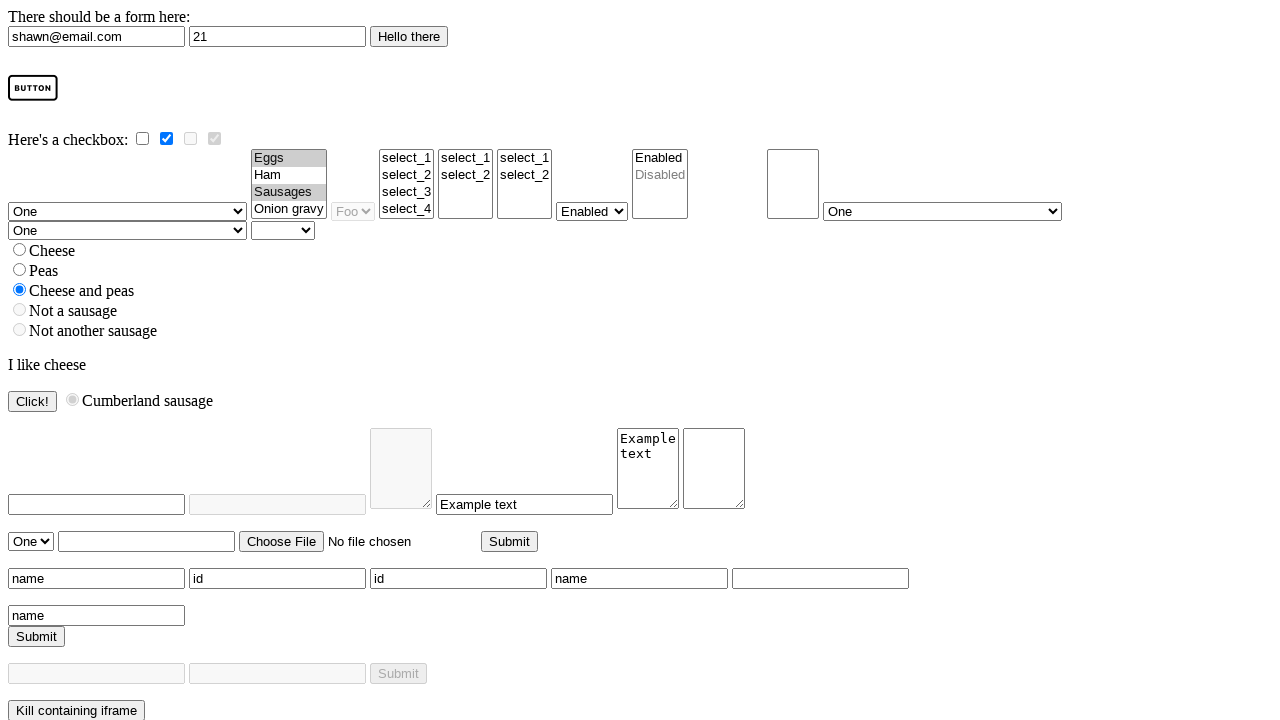

Clicked checkbox 1 to toggle it from unchecked to checked at (142, 138) on #checky
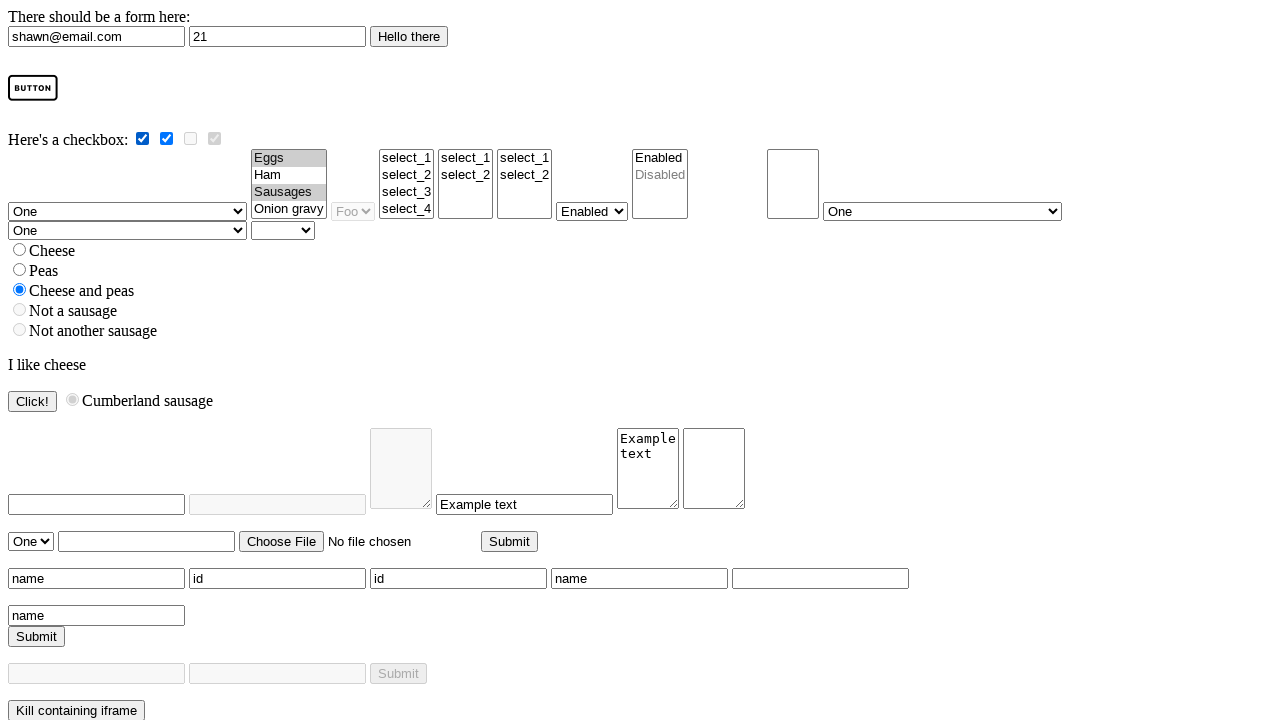

Clicked checkbox 2 to toggle it from checked to unchecked at (166, 138) on #checkedchecky
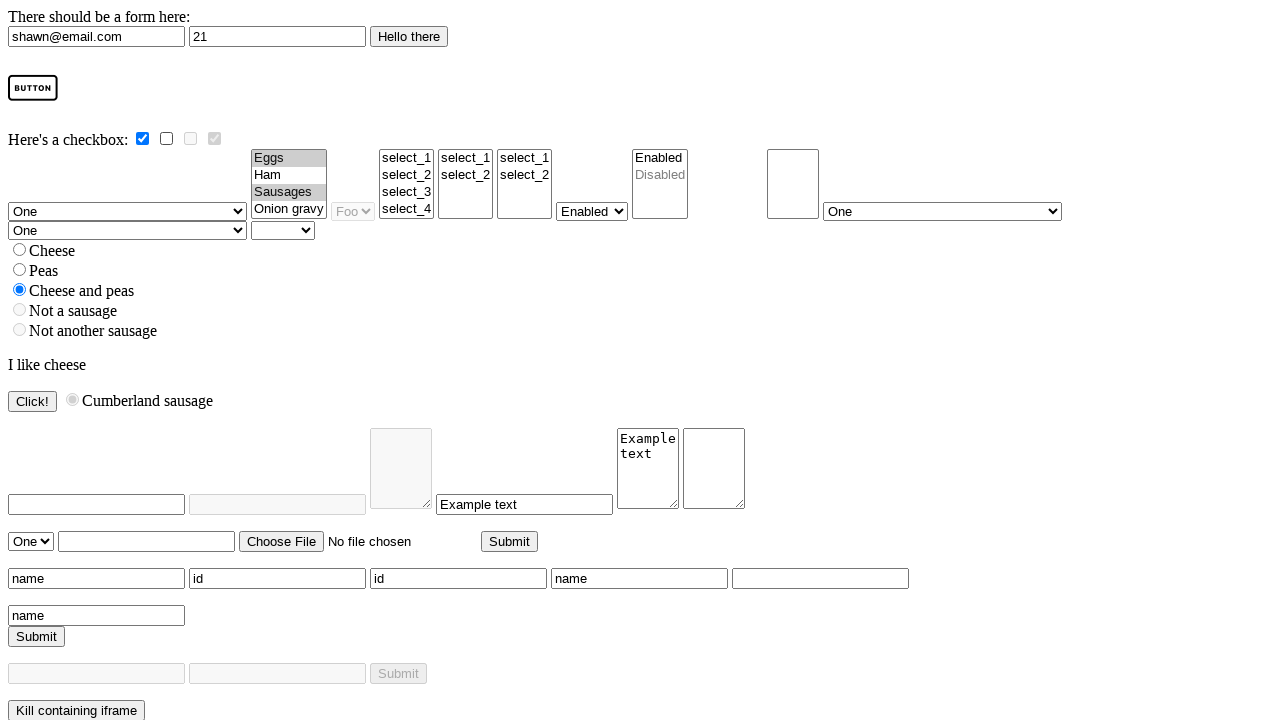

Selected third option in selectomatic dropdown by index on select[name='selectomatic']
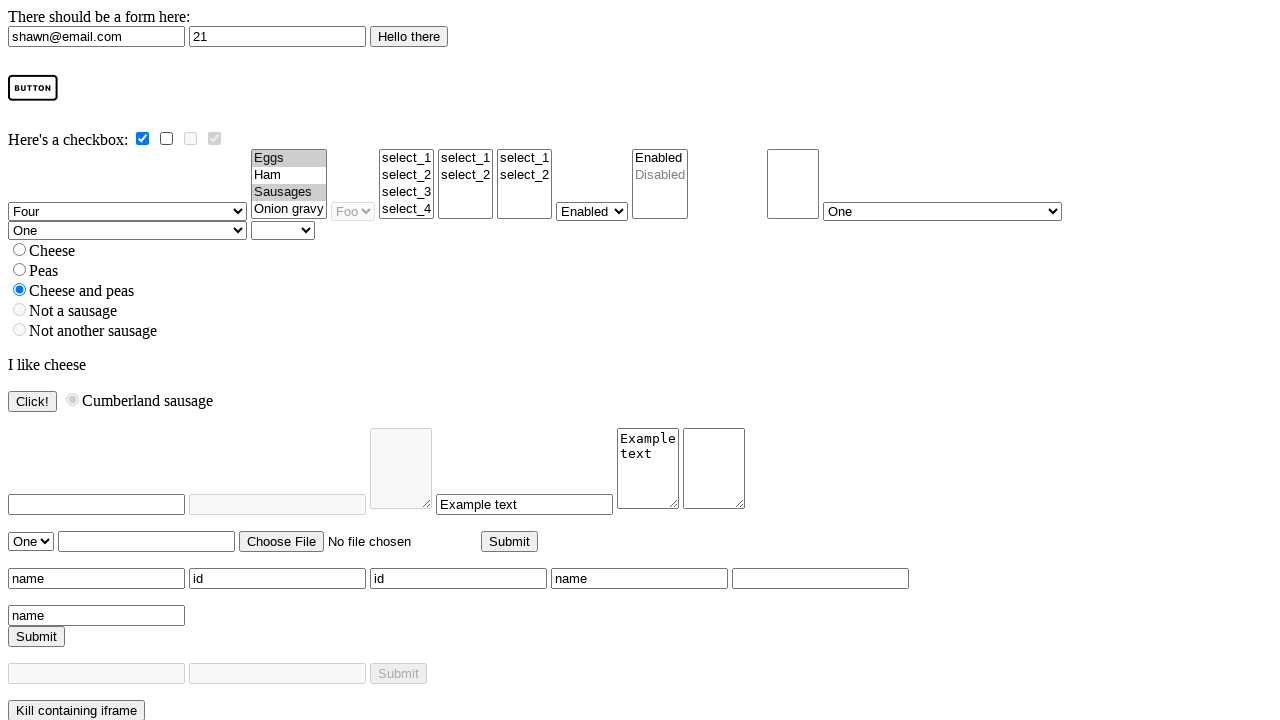

Selected 'two' option in selectomatic dropdown by value on select[name='selectomatic']
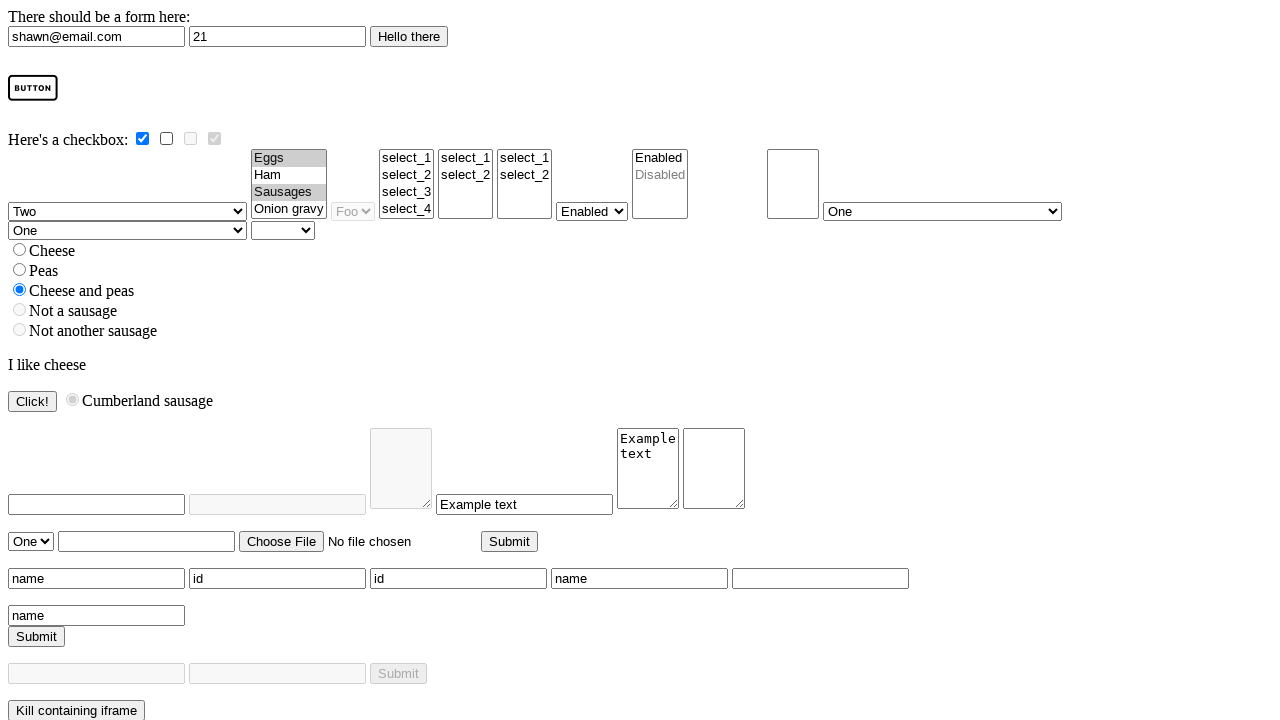

Selected first 2 items in multi-select list by index on select[name='multi']
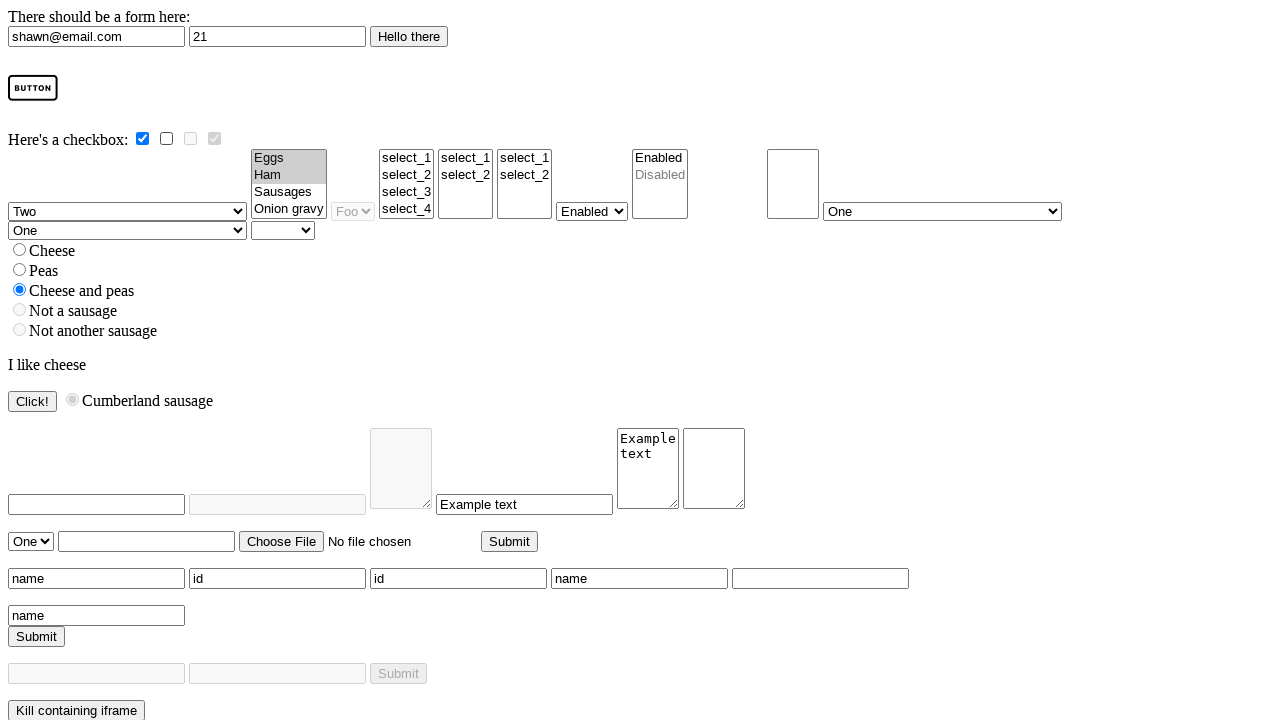

Selected first option in select_empty_multiple dropdown by index on select[name='select_empty_multiple']
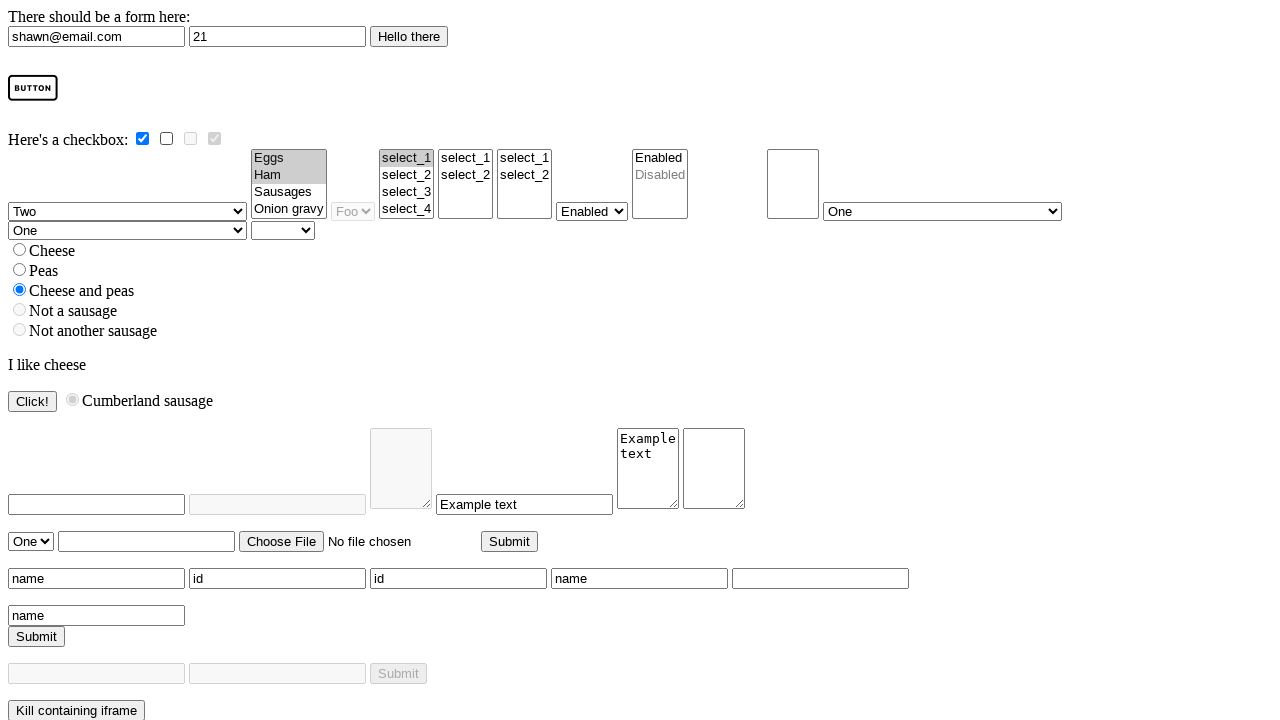

Selected first 2 options in multi_true dropdown by index on select[name='multi_true']
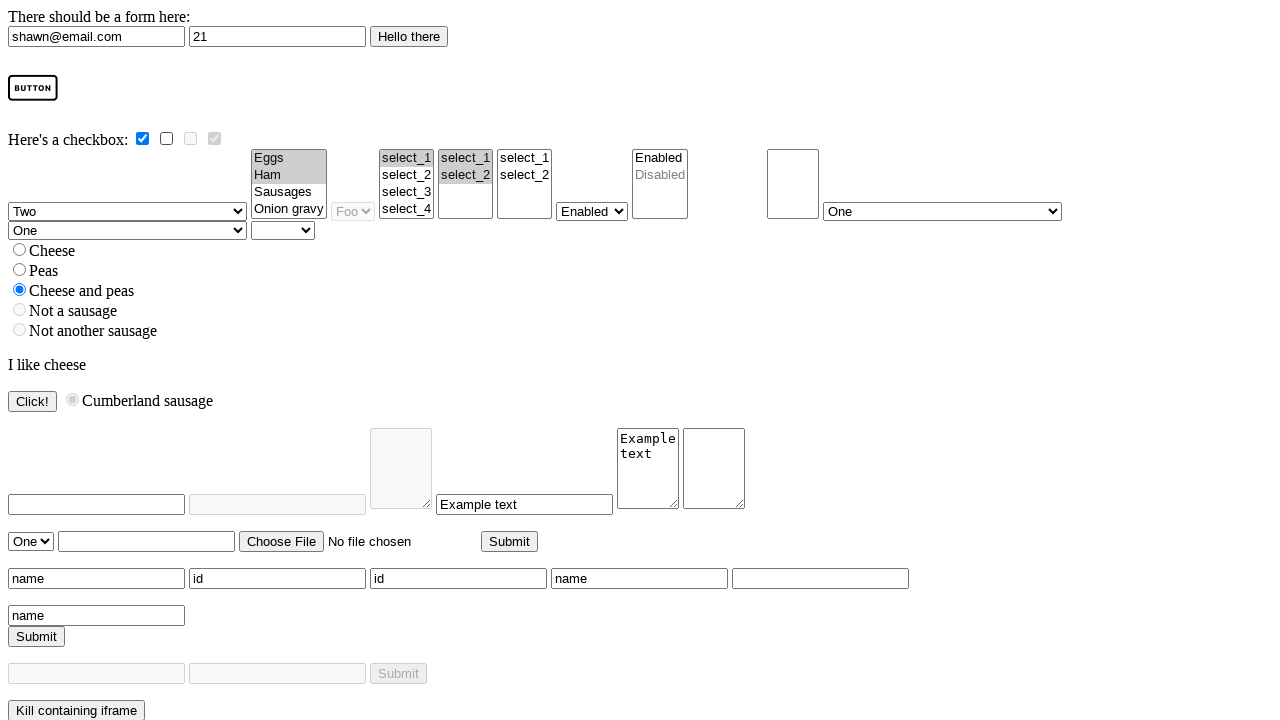

Selected first option in multi_false dropdown by index on select[name='multi_false']
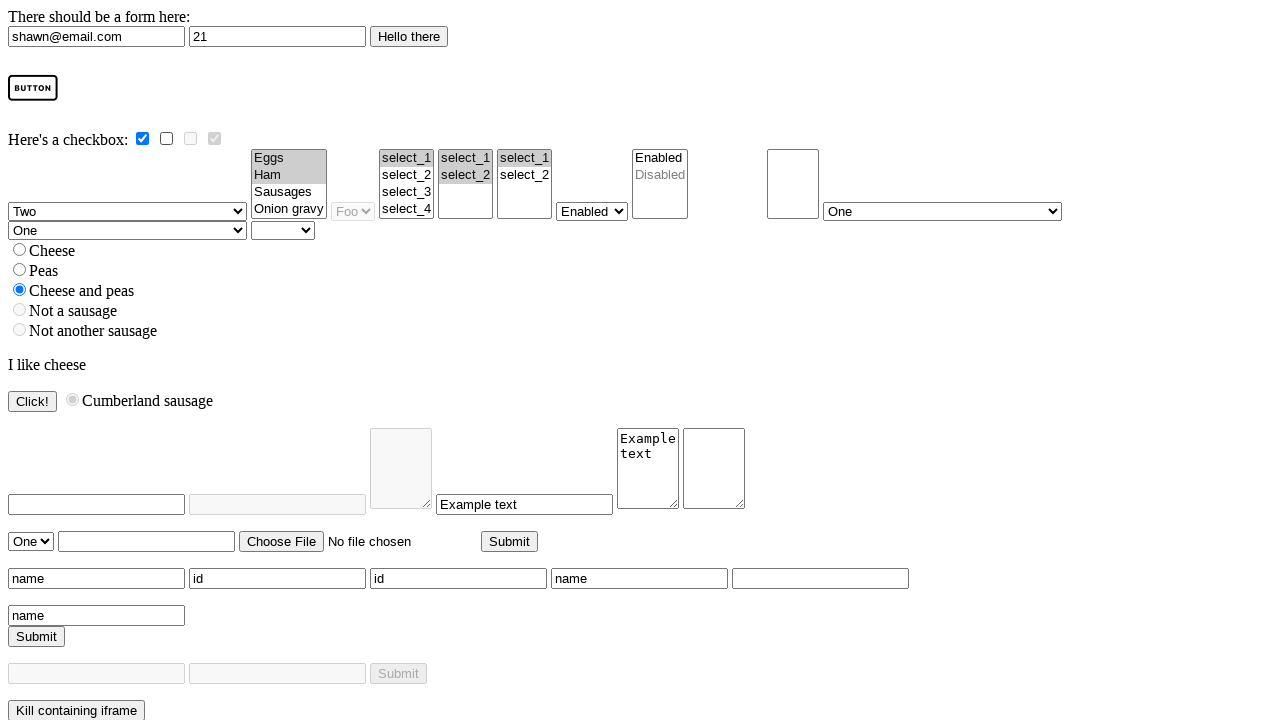

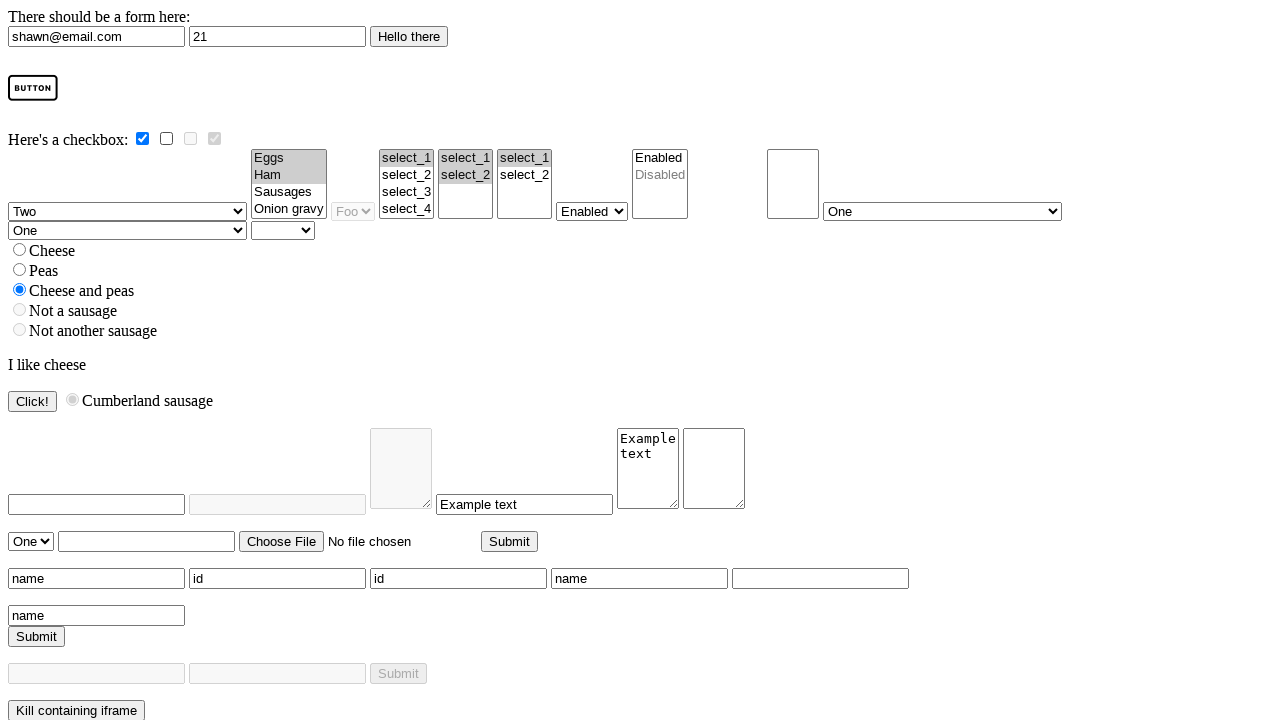